Tests Add/Remove Elements functionality by clicking Add Element button and verifying the new element appears

Starting URL: http://the-internet.herokuapp.com/

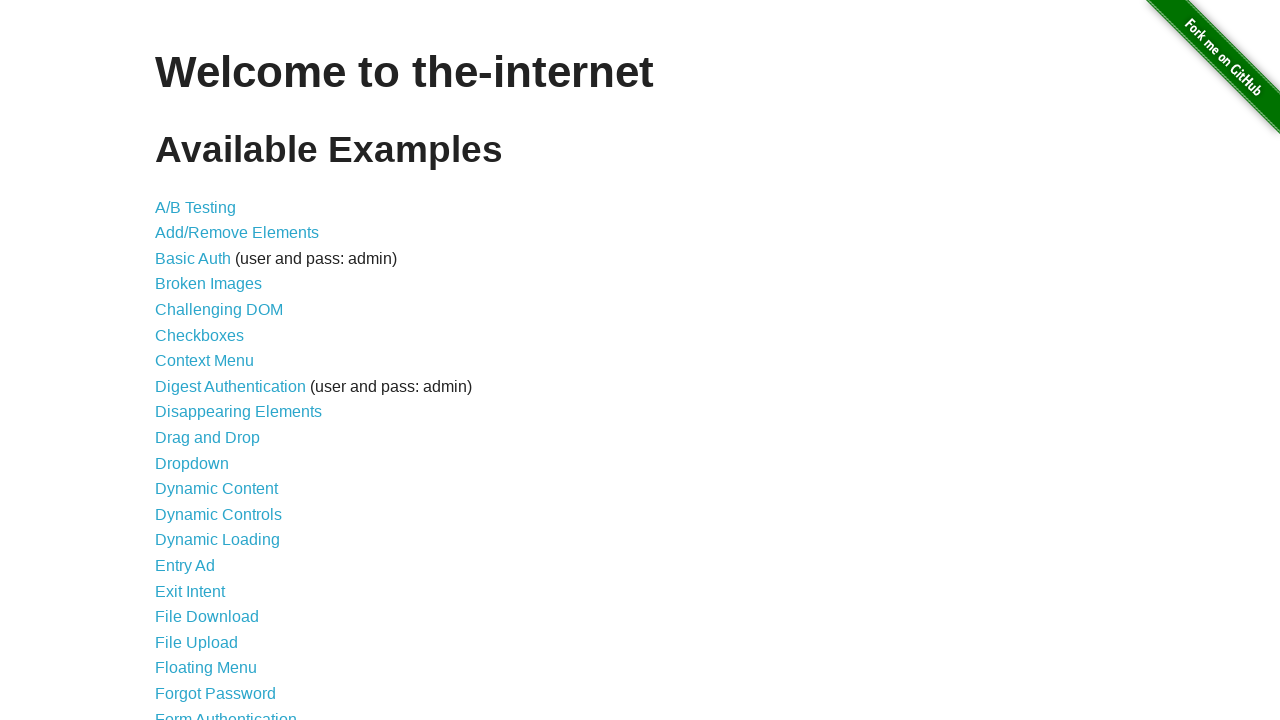

Clicked Add/Remove Elements link at (237, 233) on a[href='/add_remove_elements/']
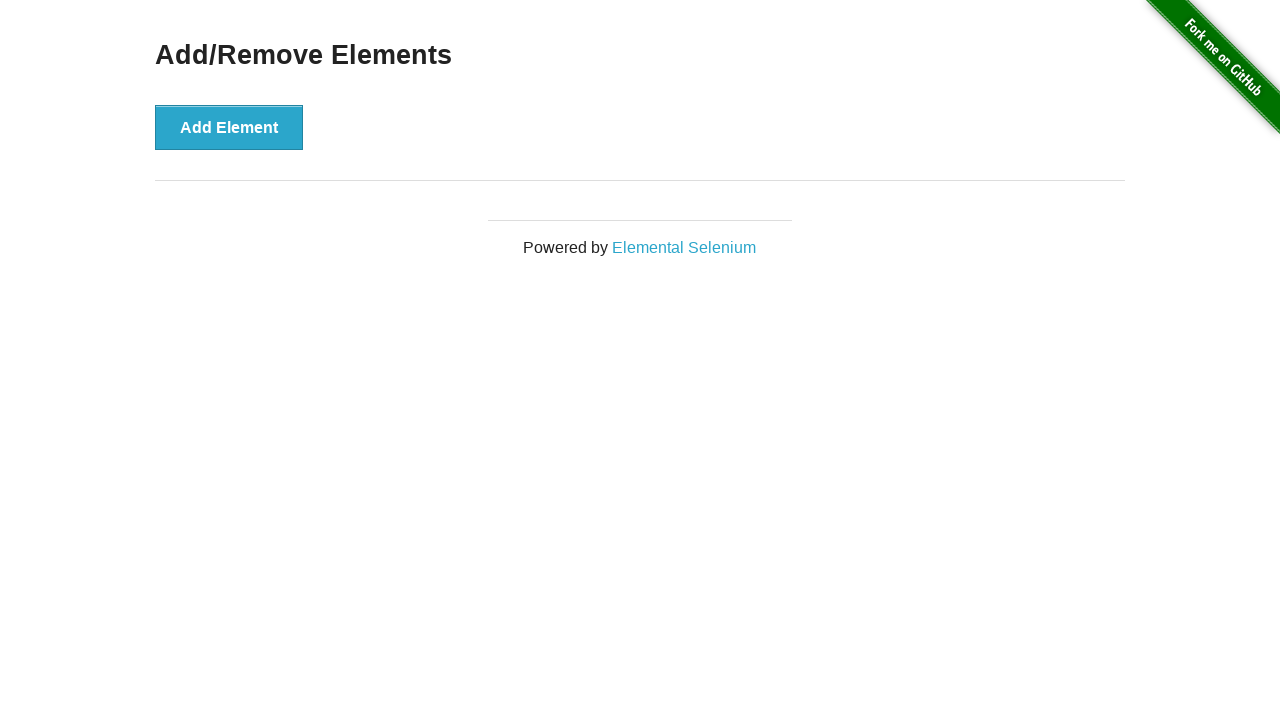

Clicked Add Element button at (229, 127) on button[onclick='addElement()']
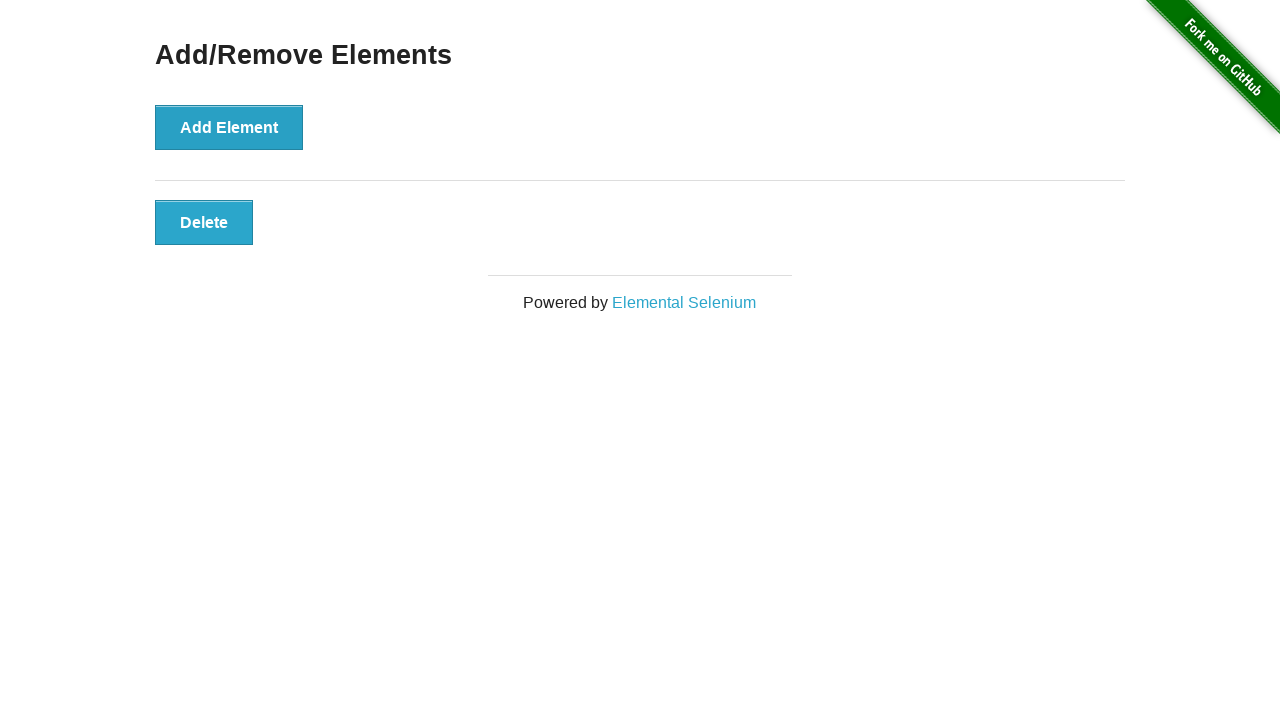

Waited for new element with class 'added-manually' to appear
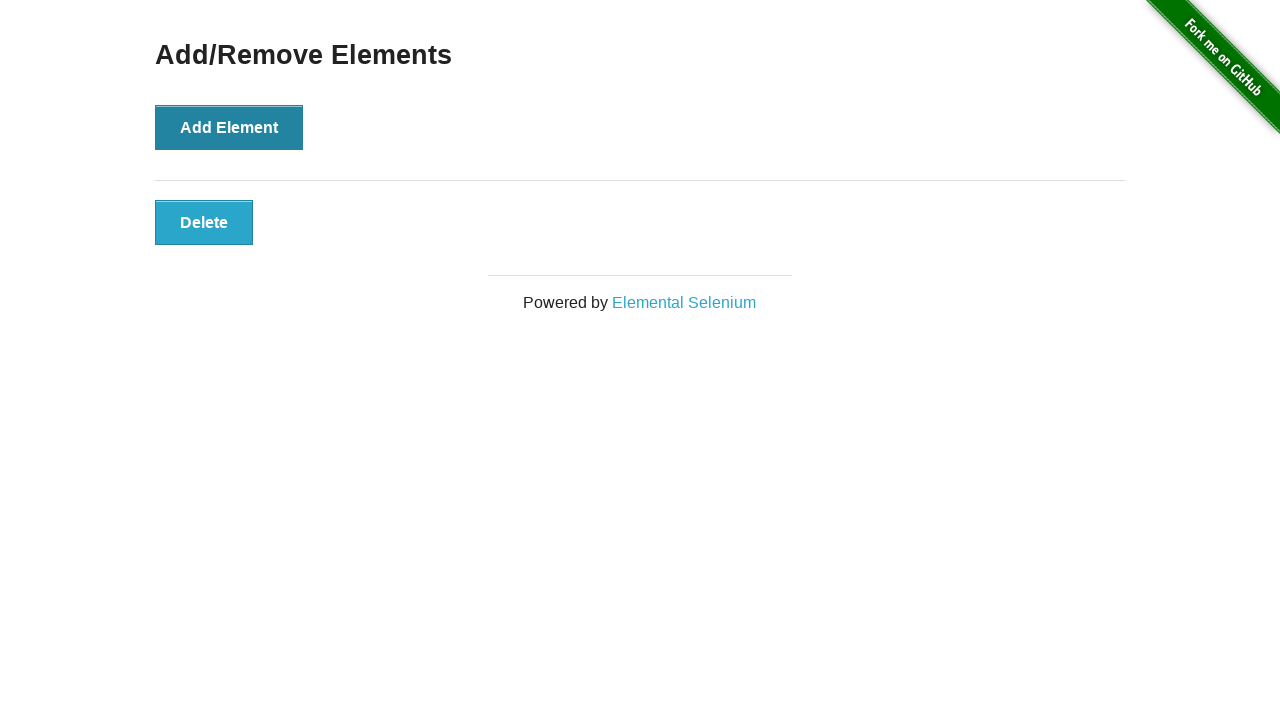

Verified newly added element is visible
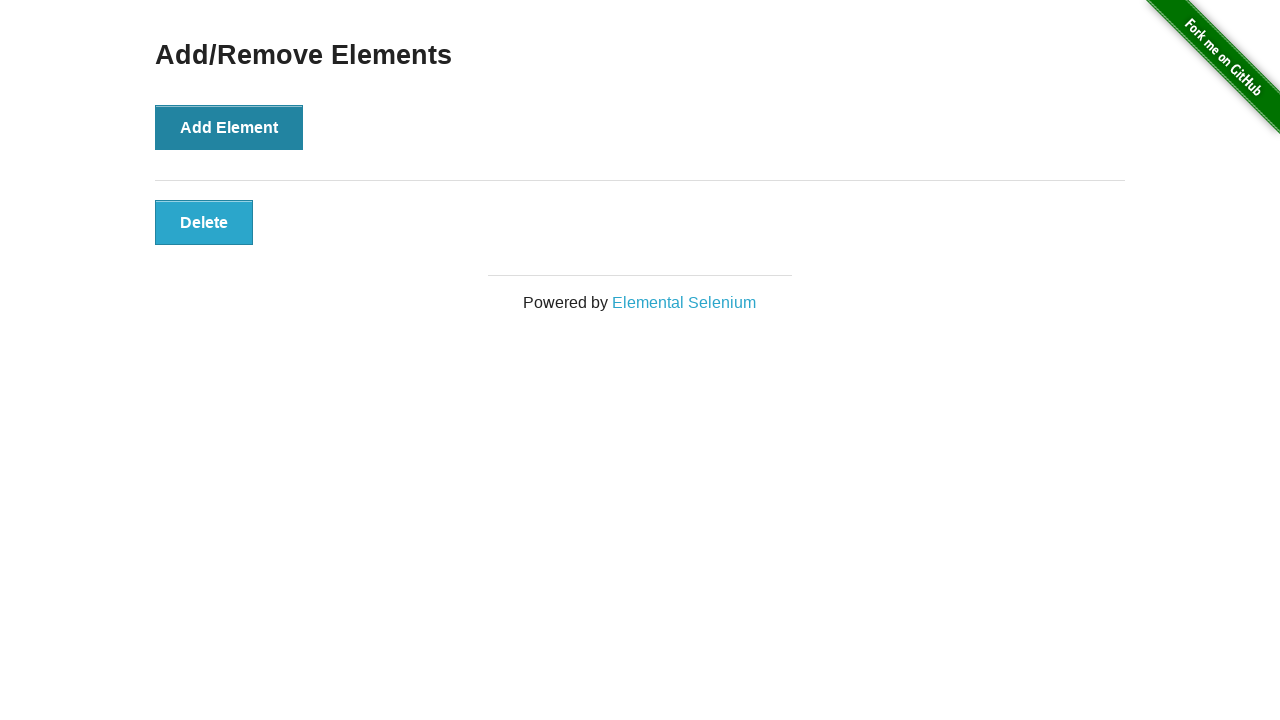

Navigated back to previous page
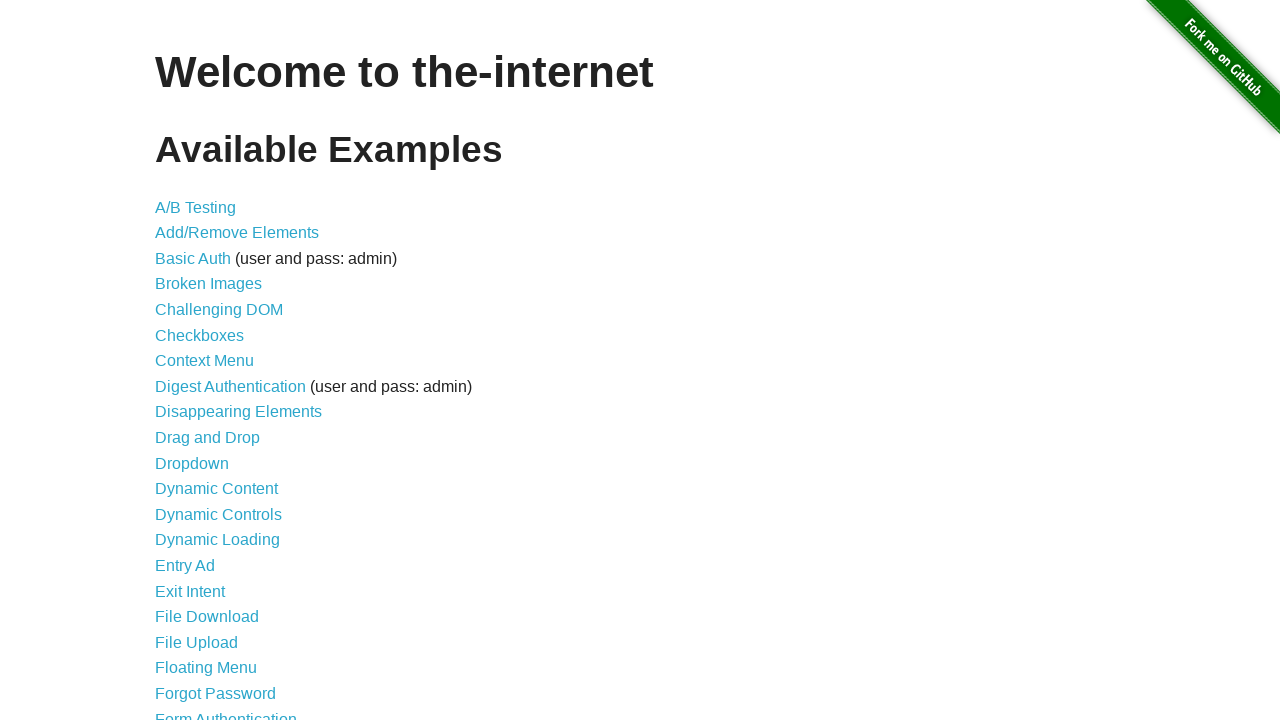

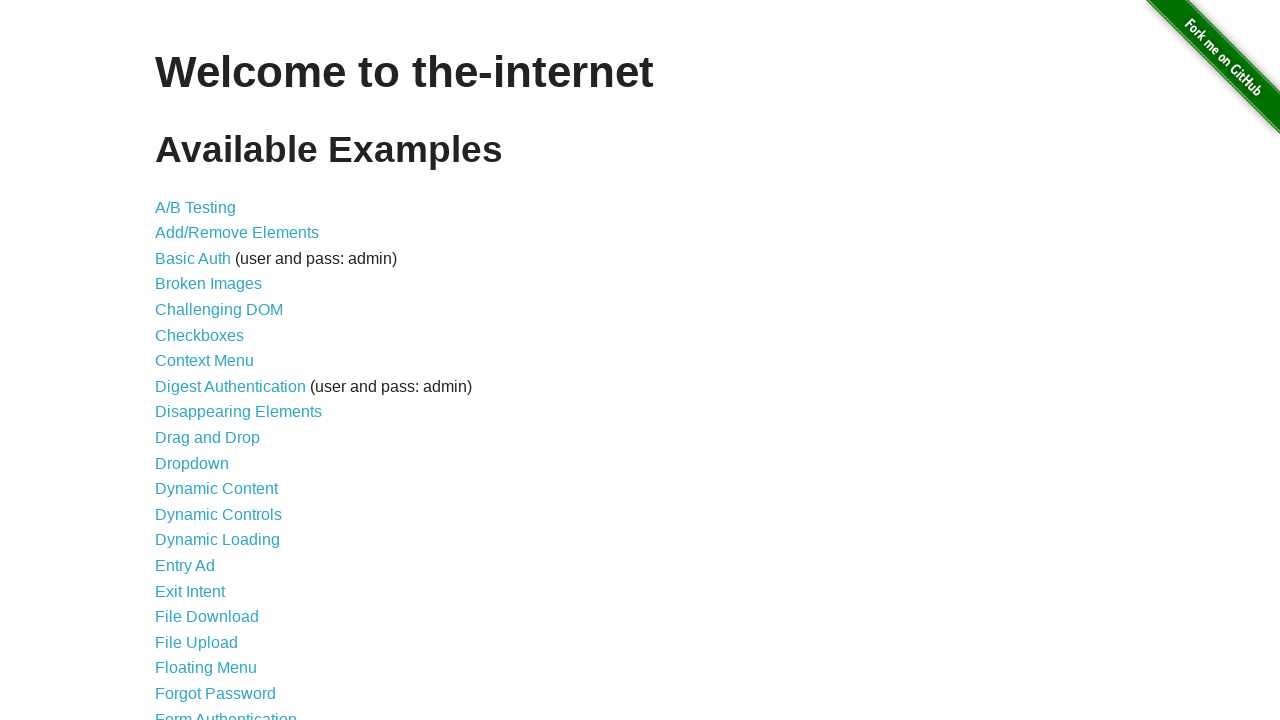